Tests navigation through a Falun Dafa website by starting on the announcements page, clicking on the Books link in the menu, and then navigating to the Recent Writings section.

Starting URL: https://en.falundafa.org/announcements.html

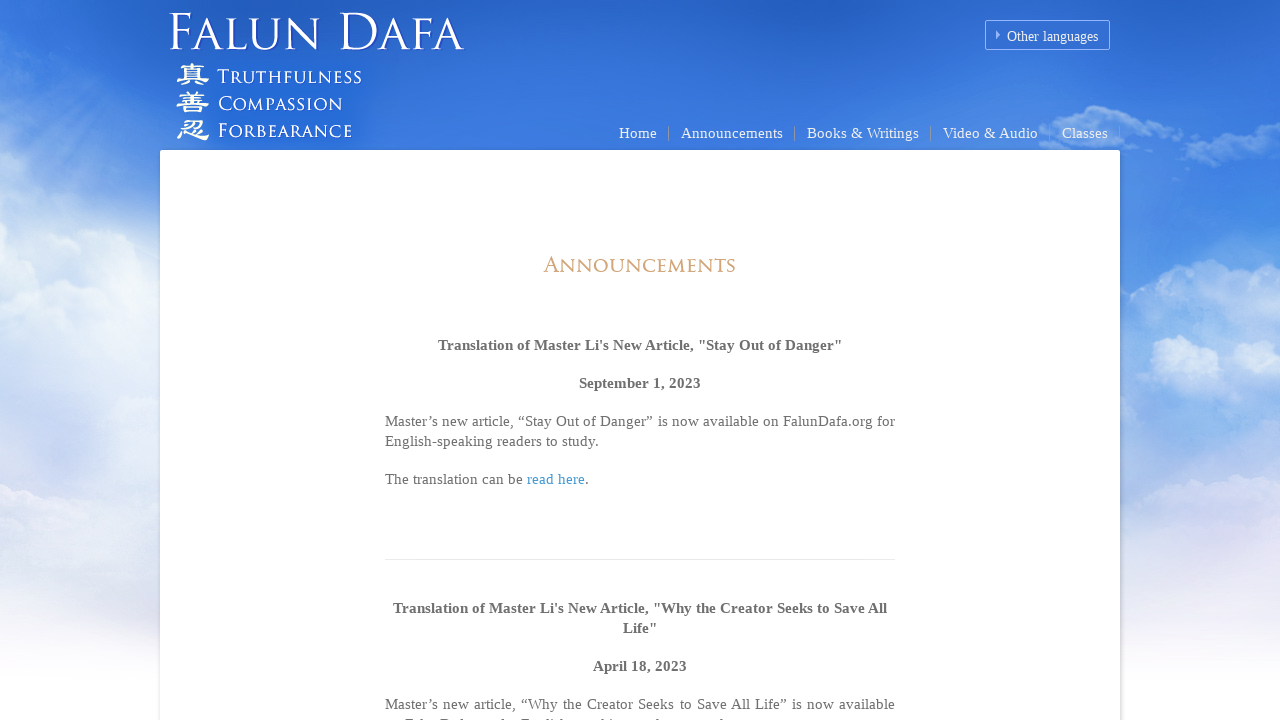

Announcements page loaded with content div visible
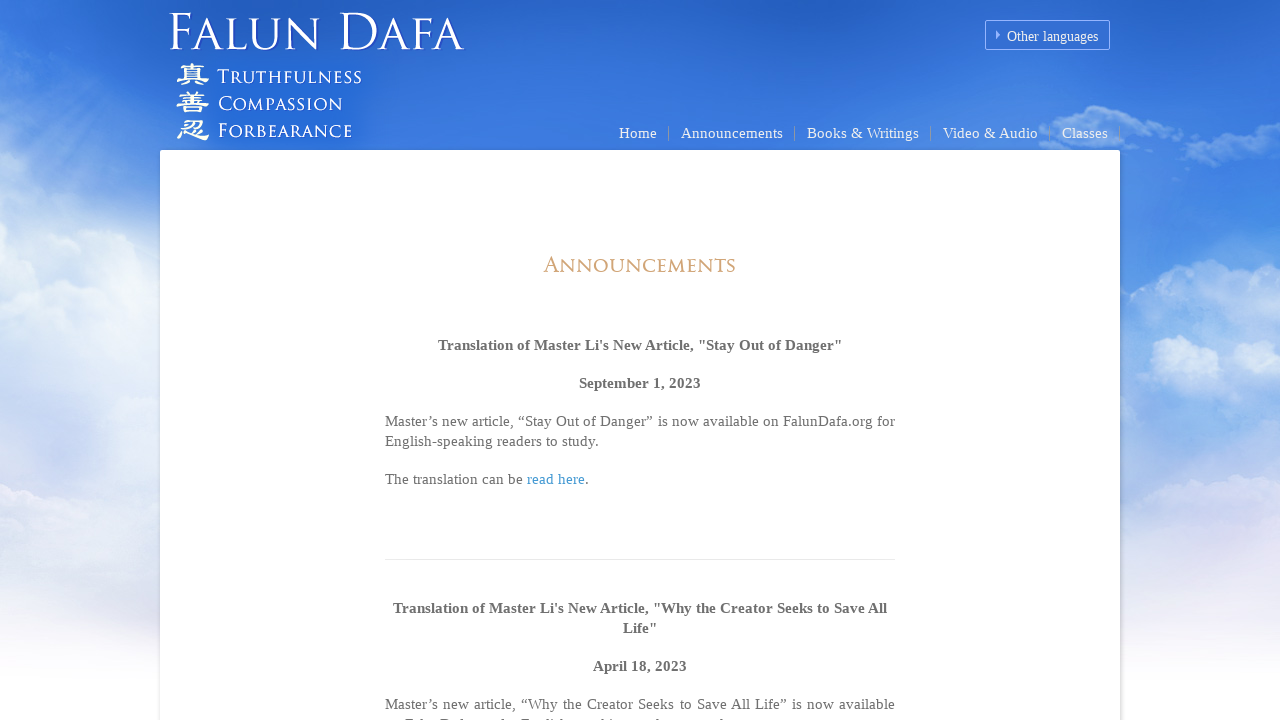

Clicked Books link in the menu at (863, 134) on a:has-text("Books"), a[href*="falun-dafa-books.html"]
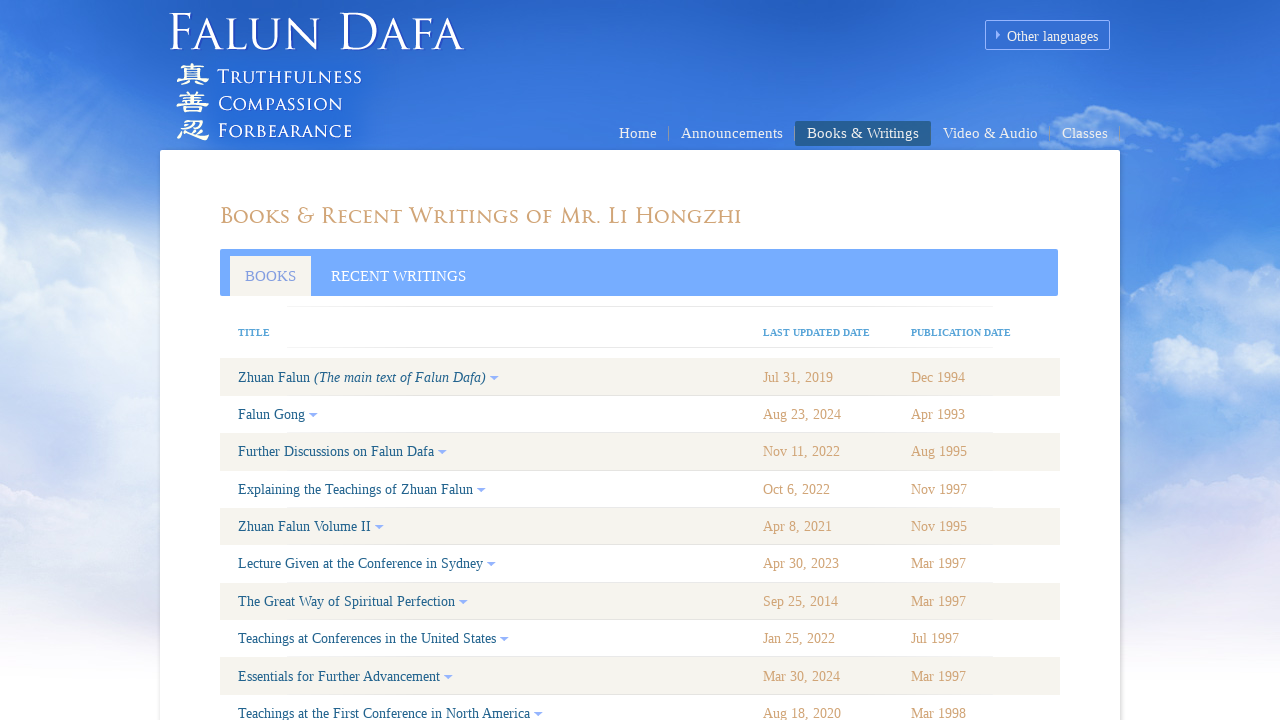

Books page navigation completed and network idle
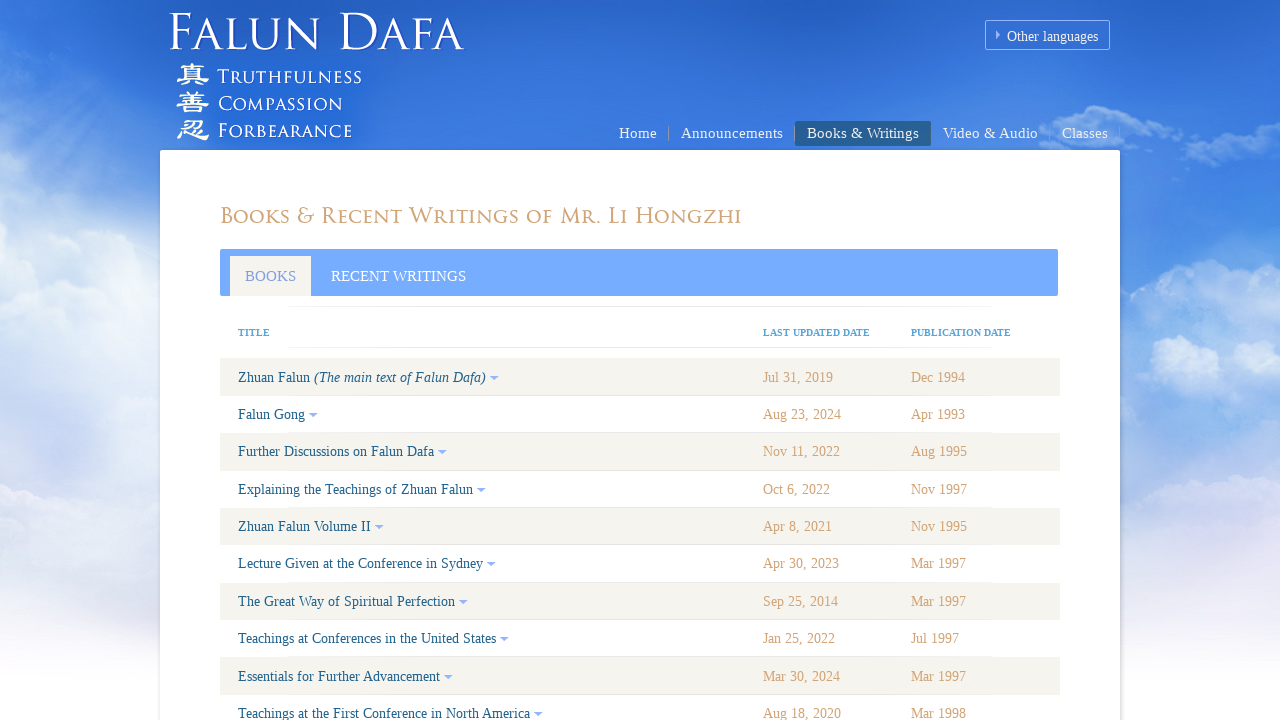

Clicked Recent Writings link at (398, 276) on a:has-text("Recent Writings")
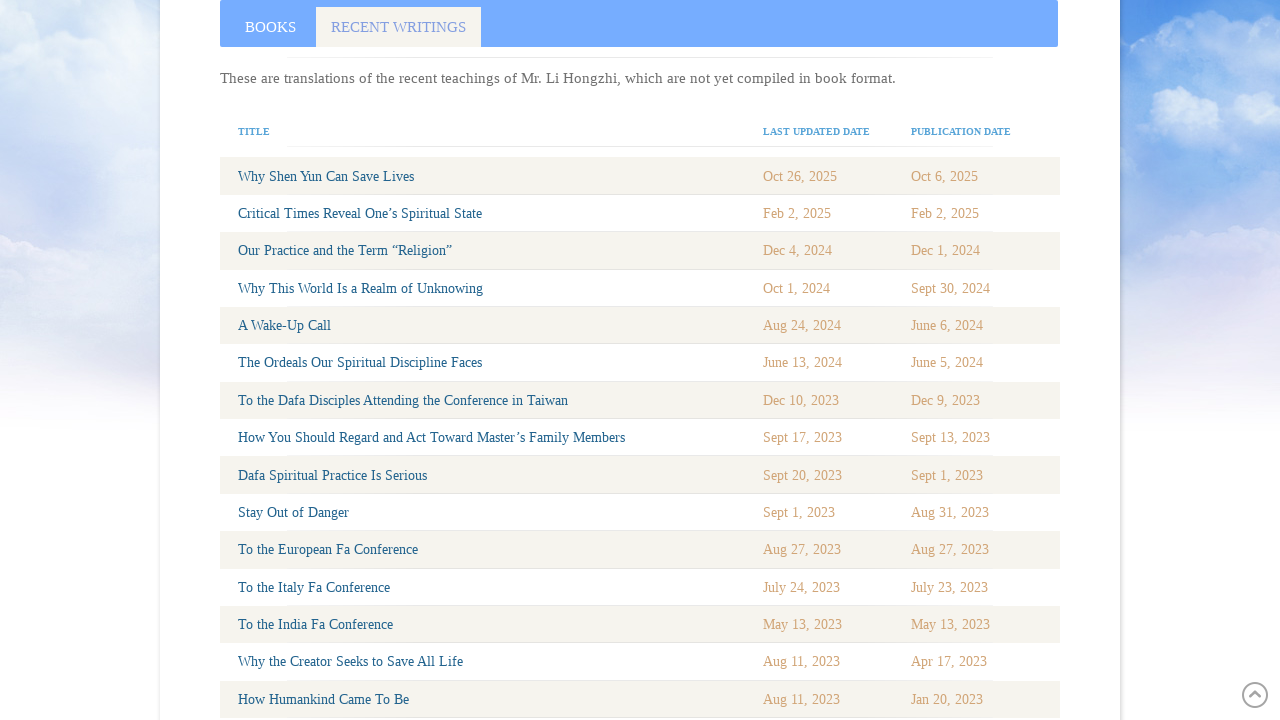

Recent Writings page navigation completed and network idle
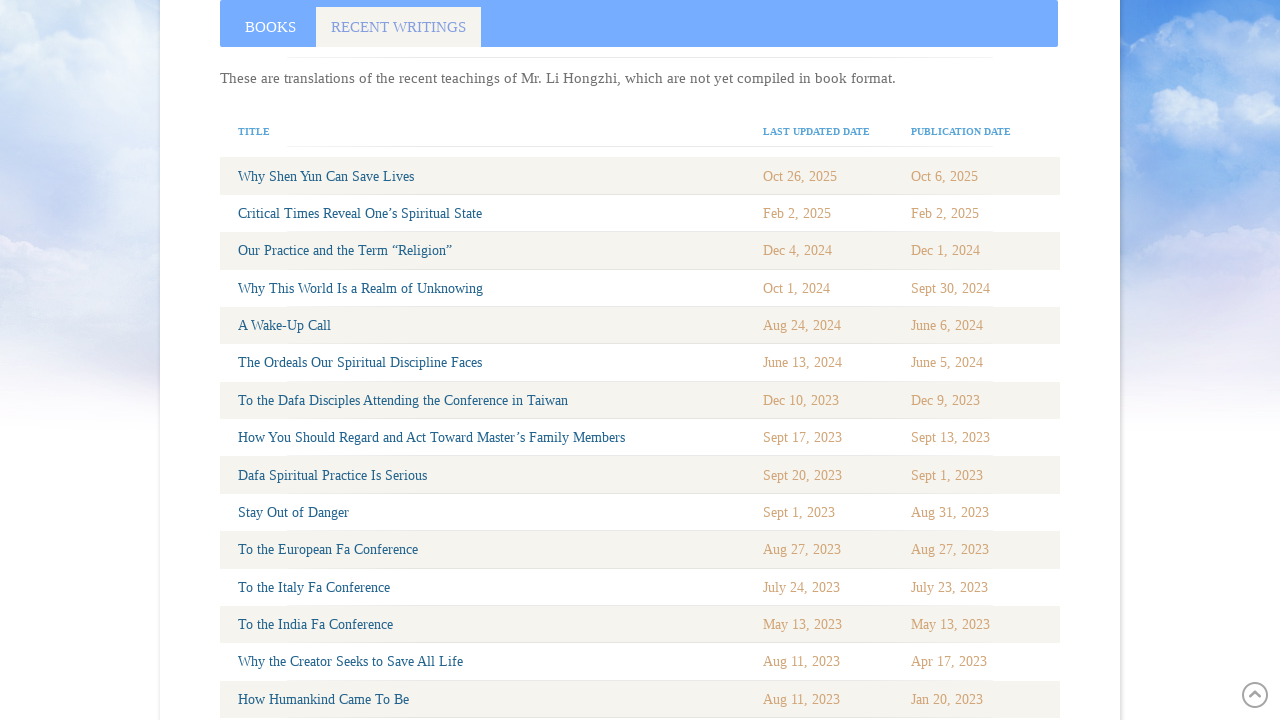

Verified Recent Writings page loaded with book content visible
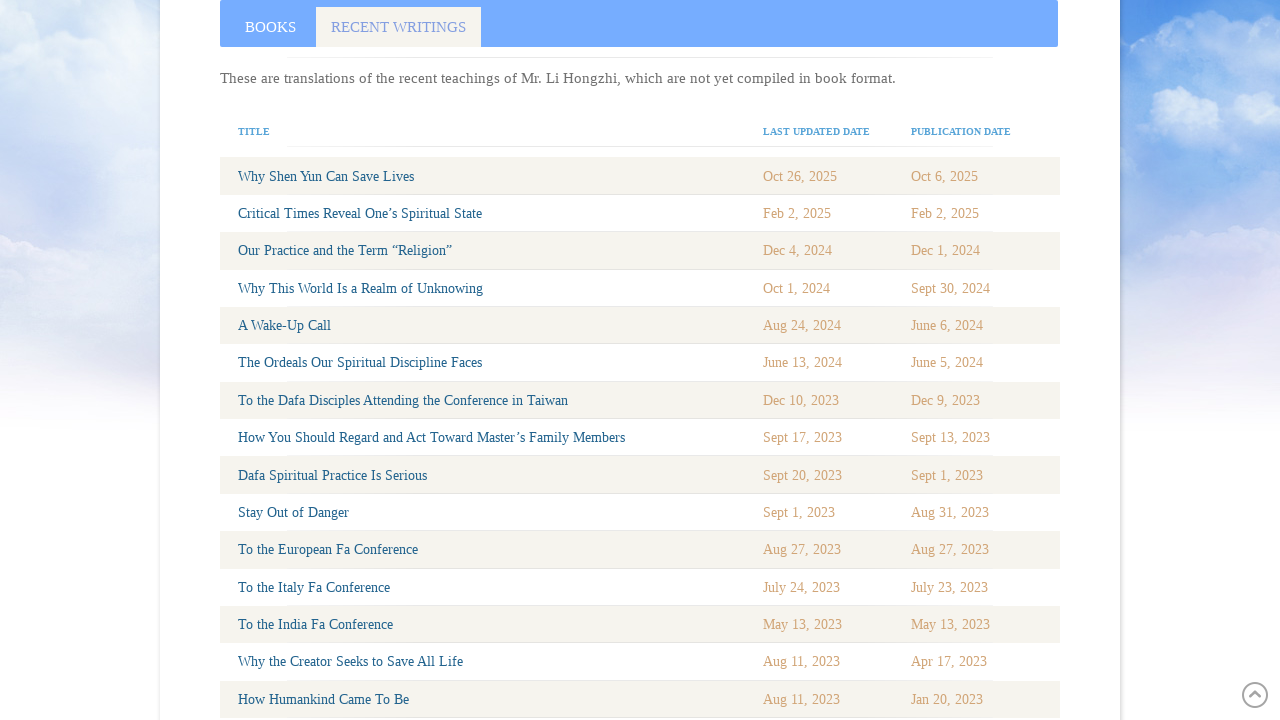

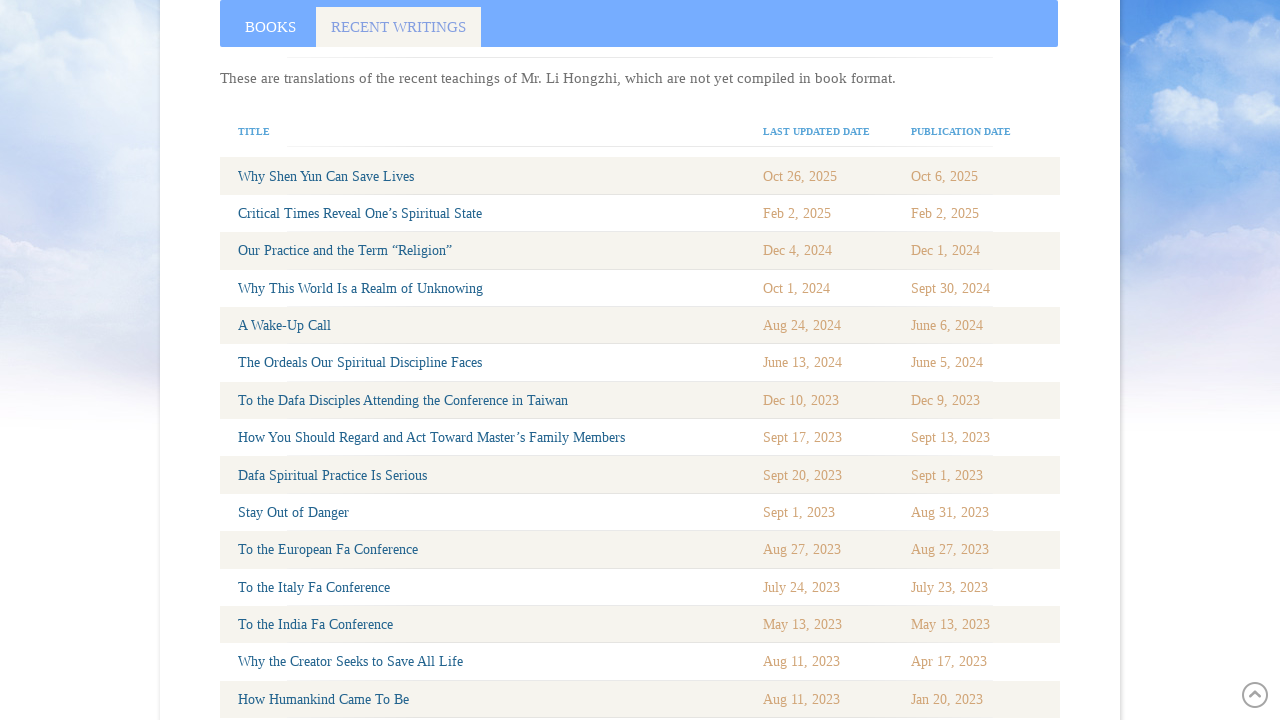